Tests React Semantic UI dropdown by selecting multiple friend names and verifying each selection is displayed

Starting URL: https://react.semantic-ui.com/maximize/dropdown-example-selection/

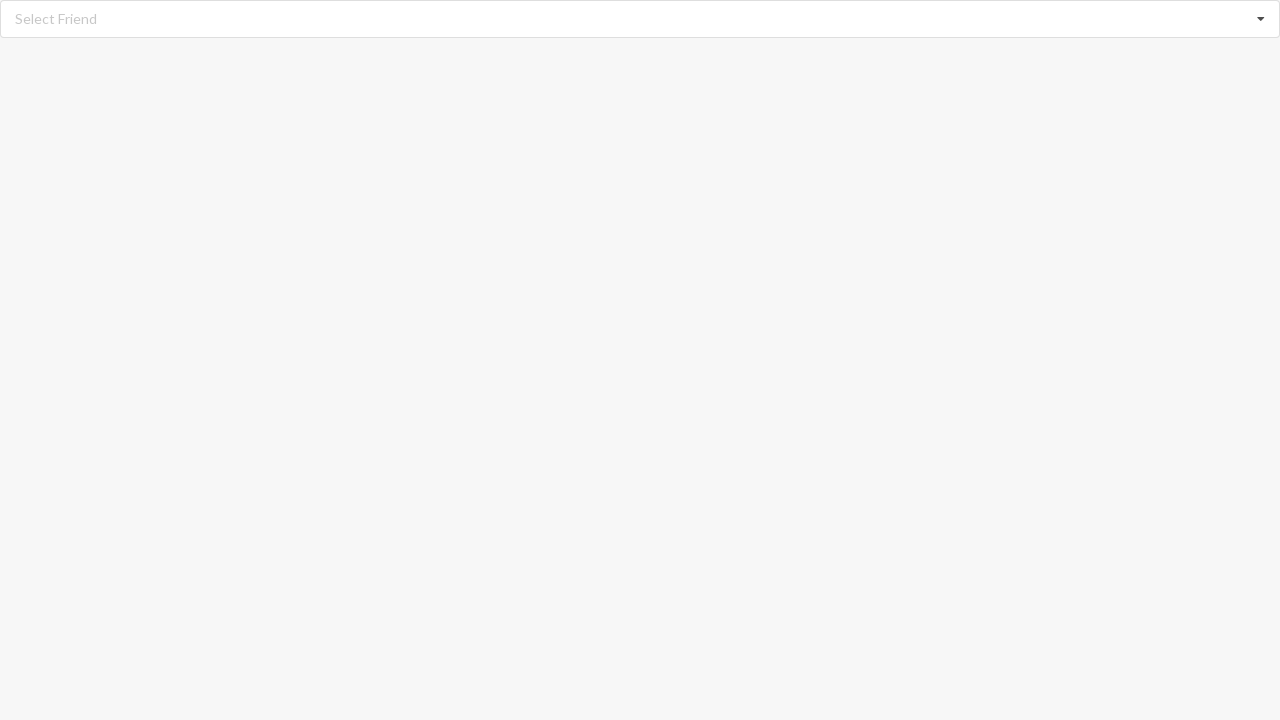

Clicked dropdown icon to open friend selection menu at (1261, 19) on i.dropdown.icon
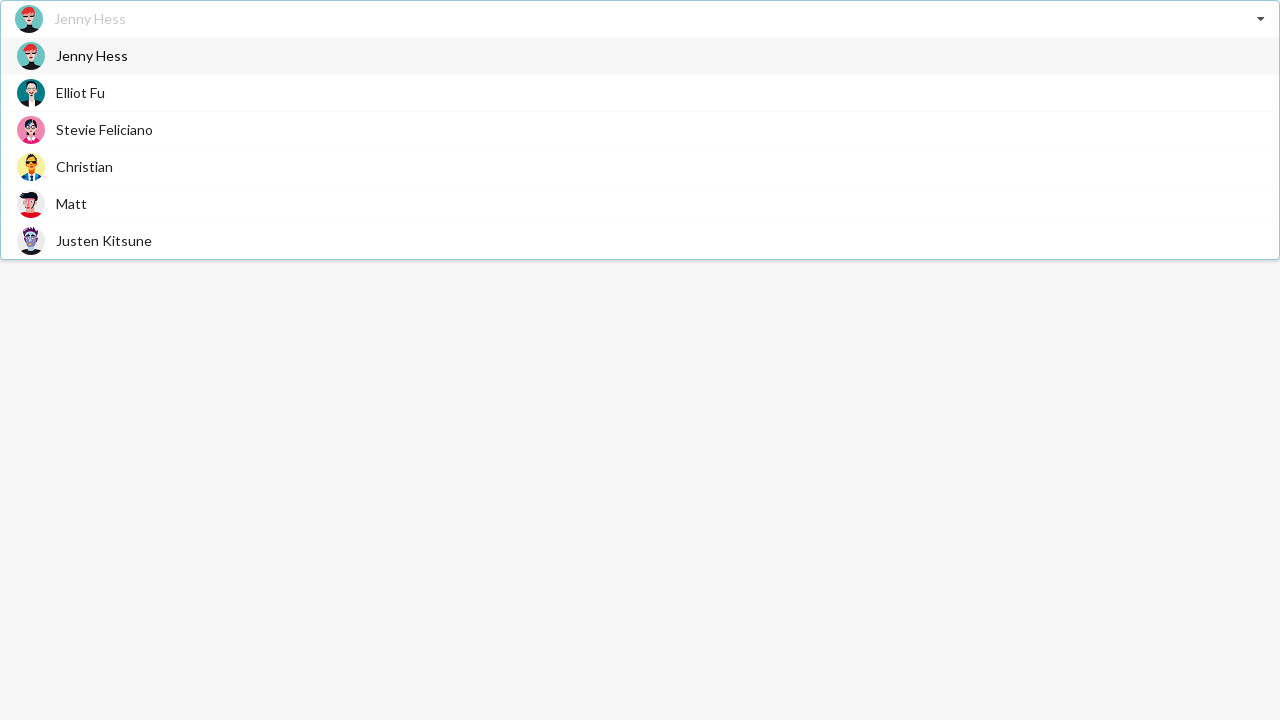

Dropdown options loaded
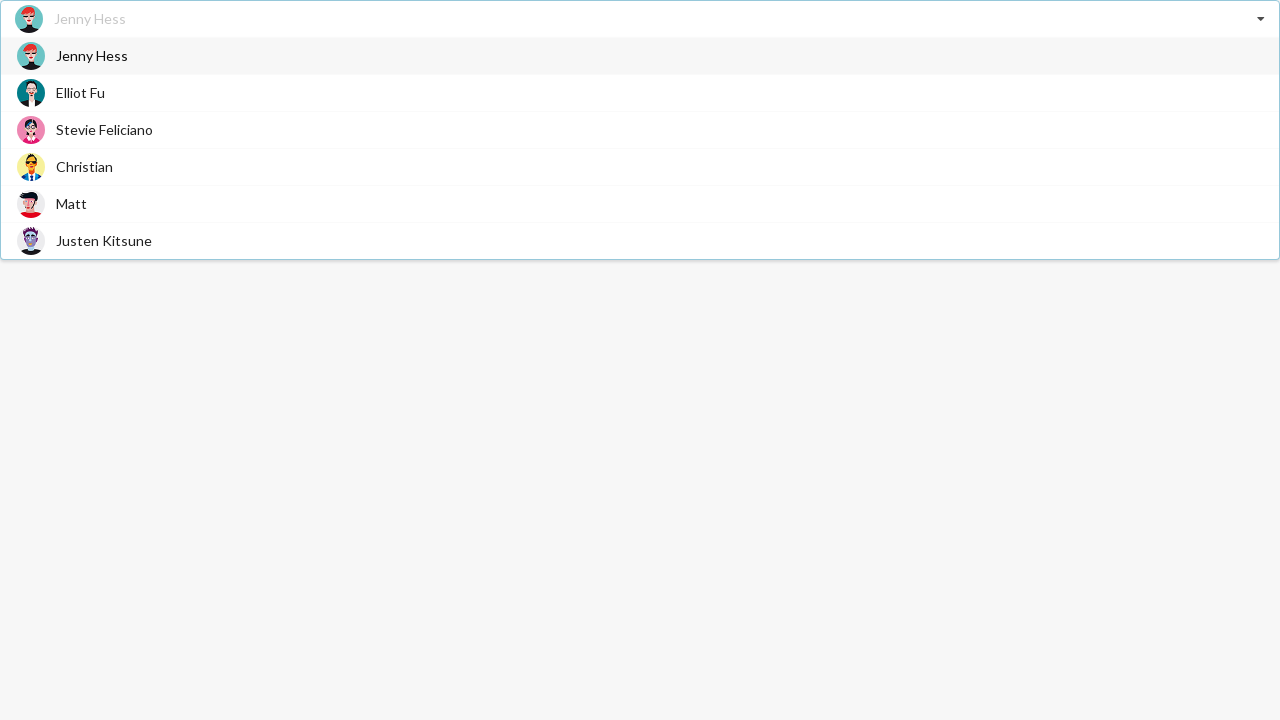

Selected 'Stevie Feliciano' from dropdown at (104, 130) on div[role='option'] span:has-text('Stevie Feliciano')
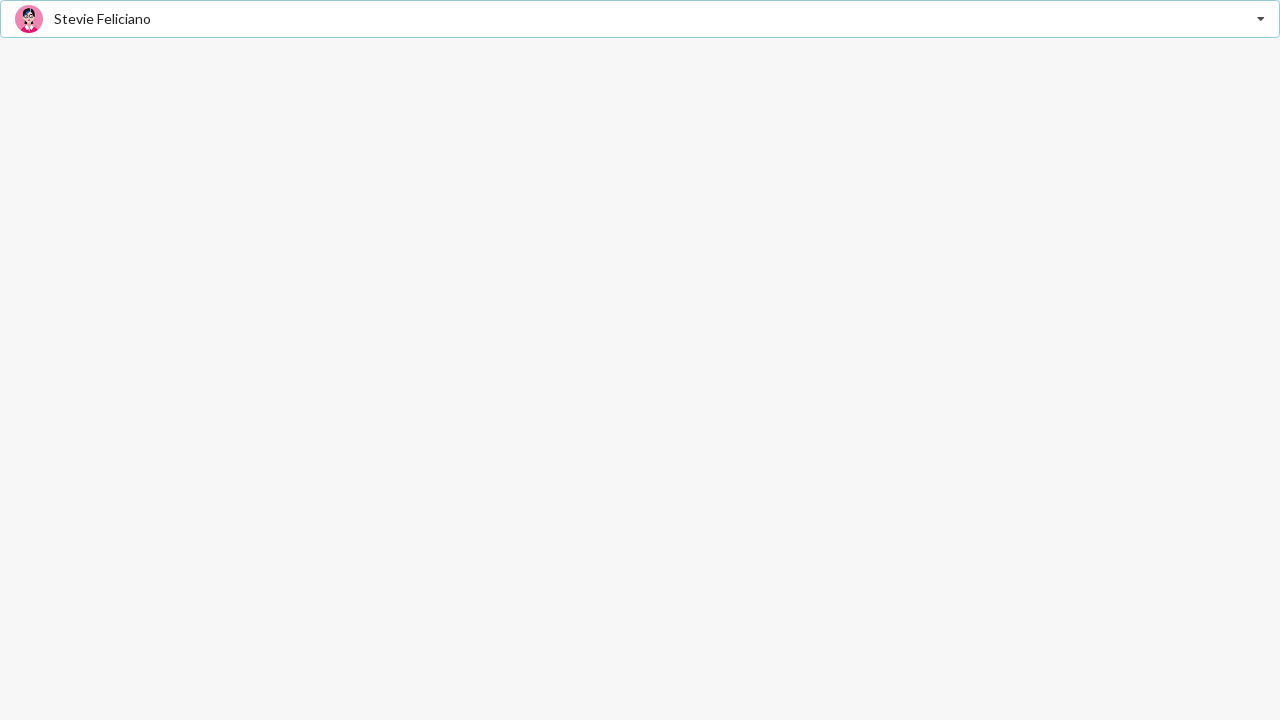

Verified 'Stevie Feliciano' selection is displayed
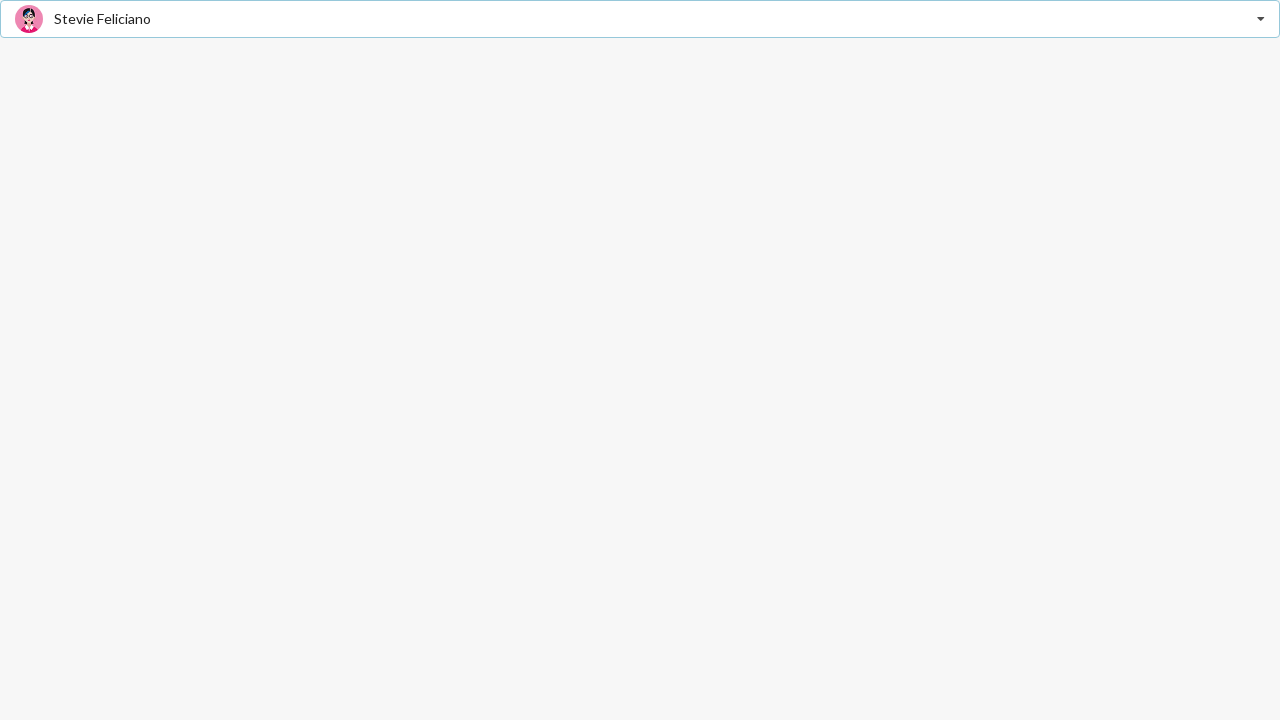

Clicked dropdown icon to open friend selection menu at (1261, 19) on i.dropdown.icon
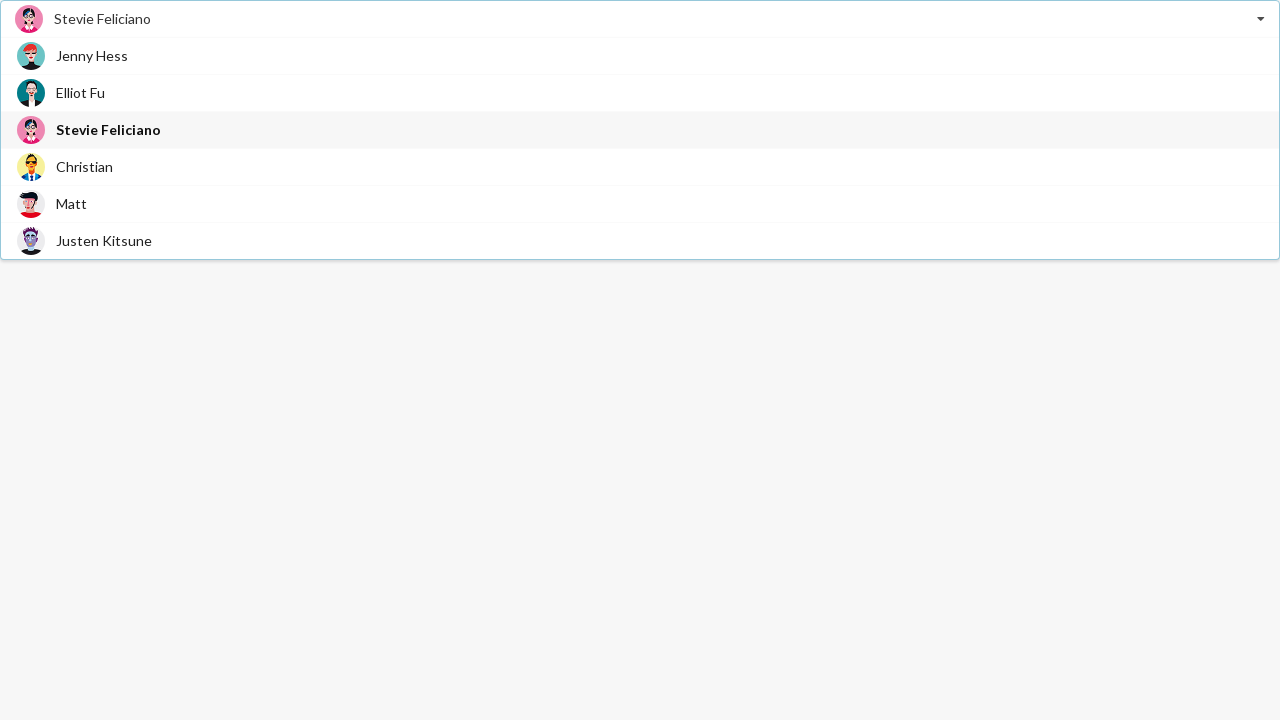

Dropdown options loaded
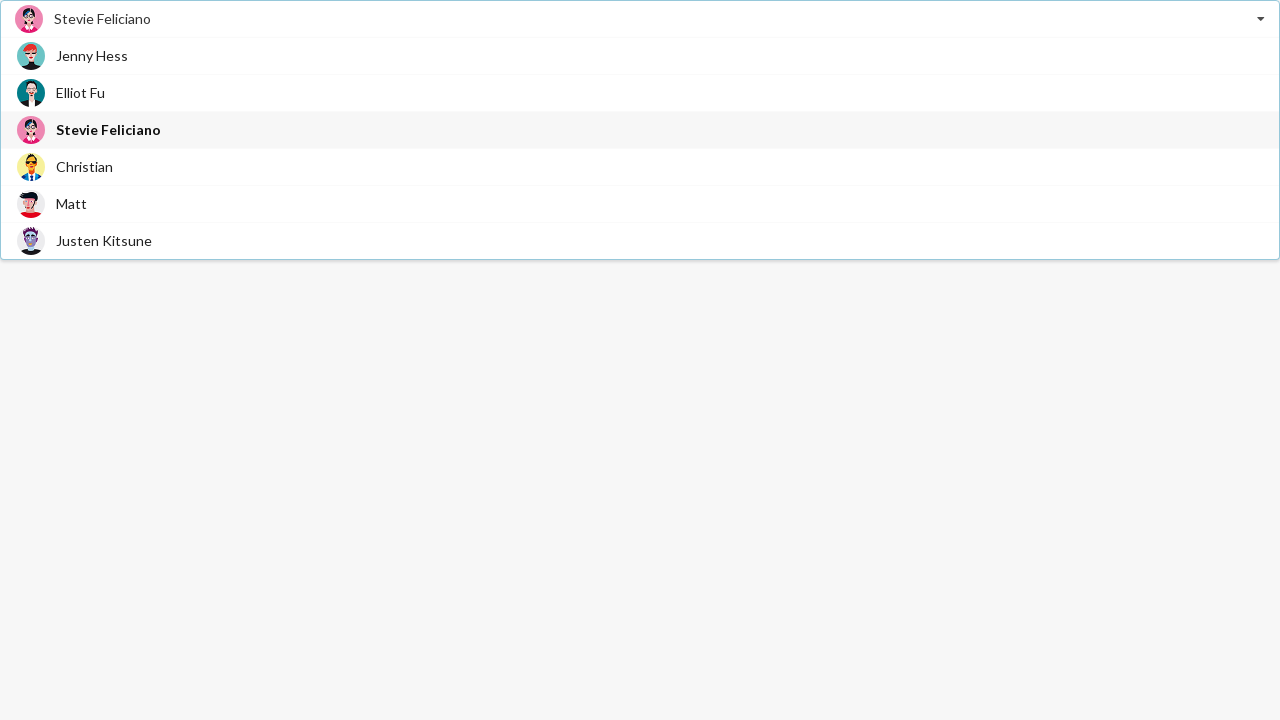

Selected 'Justen Kitsune' from dropdown at (104, 240) on div[role='option'] span:has-text('Justen Kitsune')
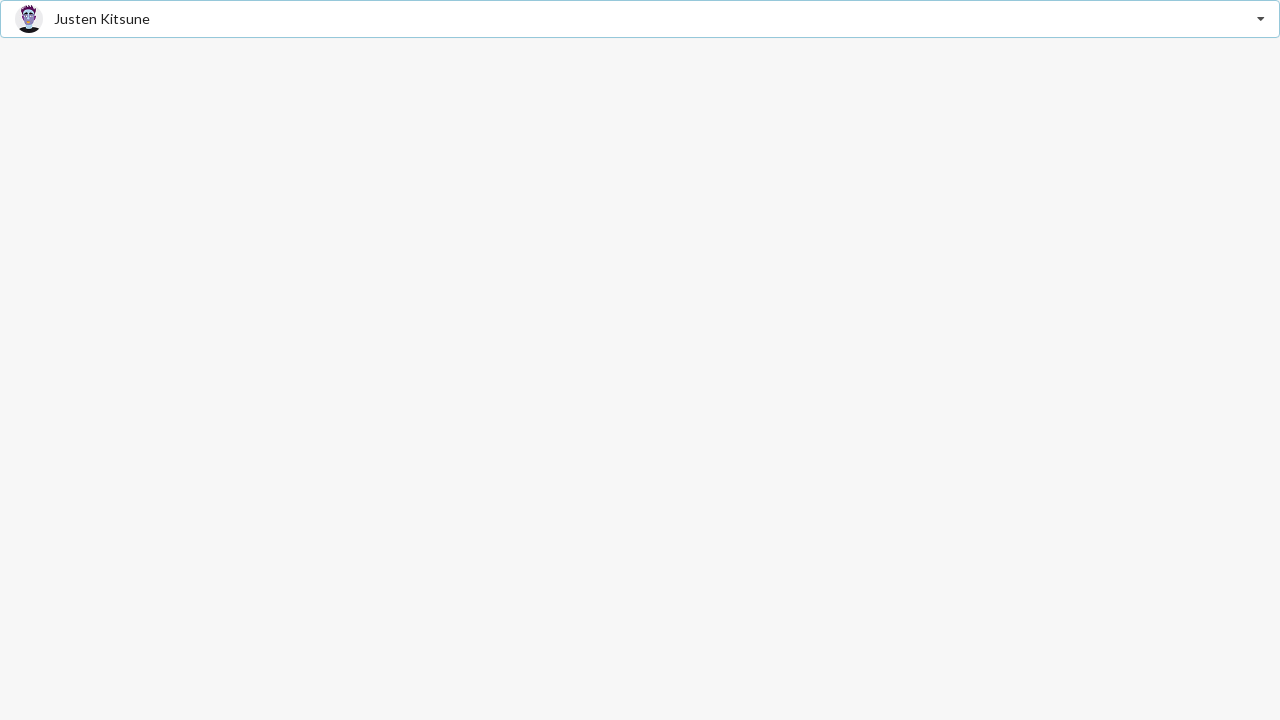

Verified 'Justen Kitsune' selection is displayed
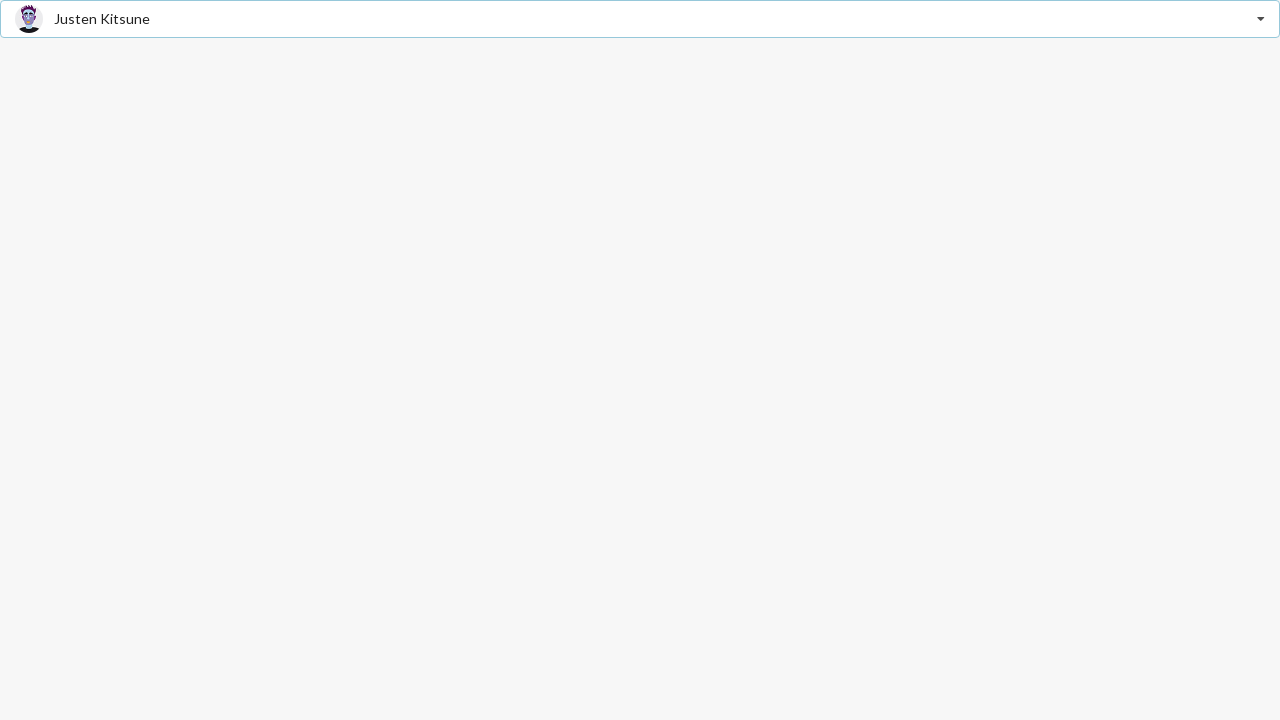

Clicked dropdown icon to open friend selection menu at (1261, 19) on i.dropdown.icon
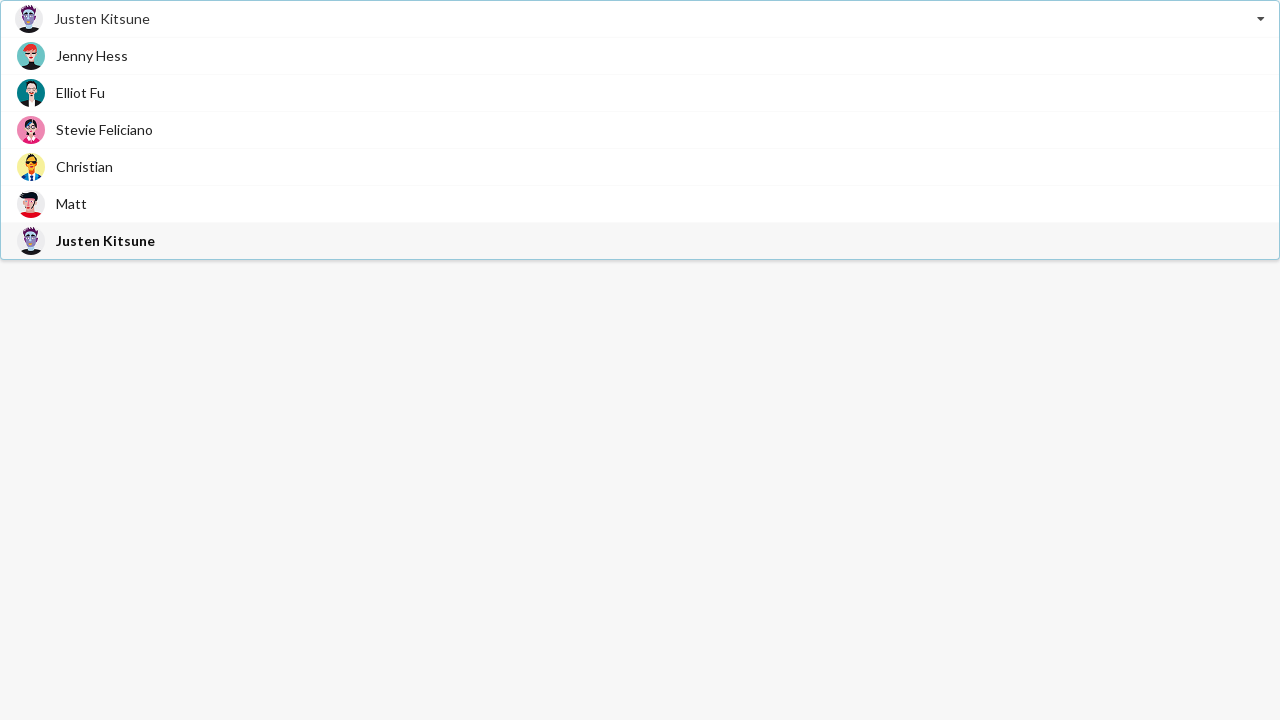

Dropdown options loaded
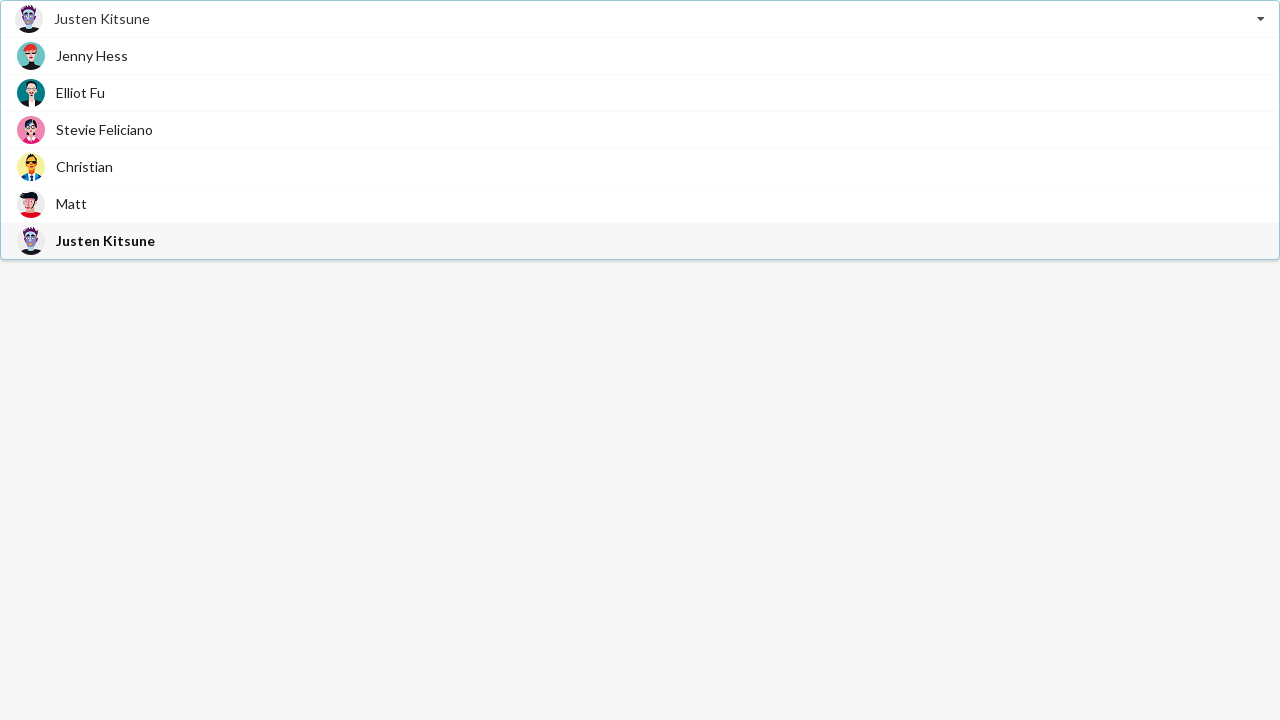

Selected 'Matt' from dropdown at (72, 204) on div[role='option'] span:has-text('Matt')
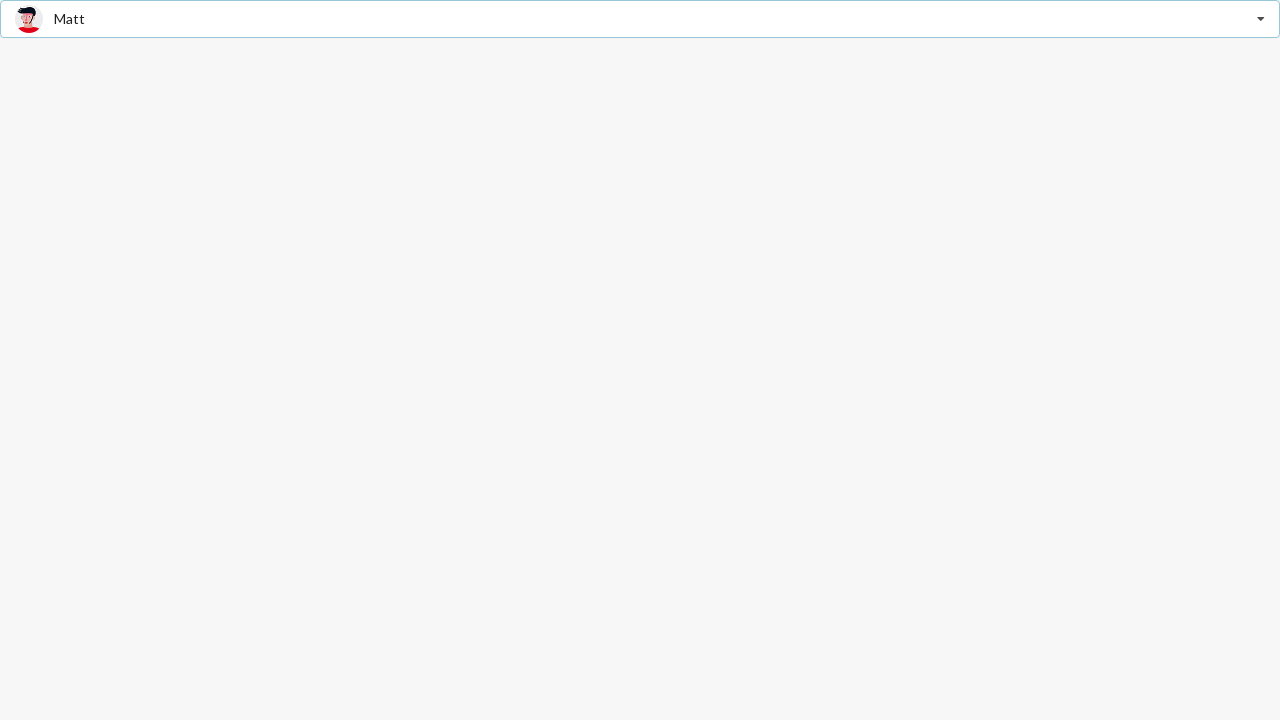

Verified 'Matt' selection is displayed
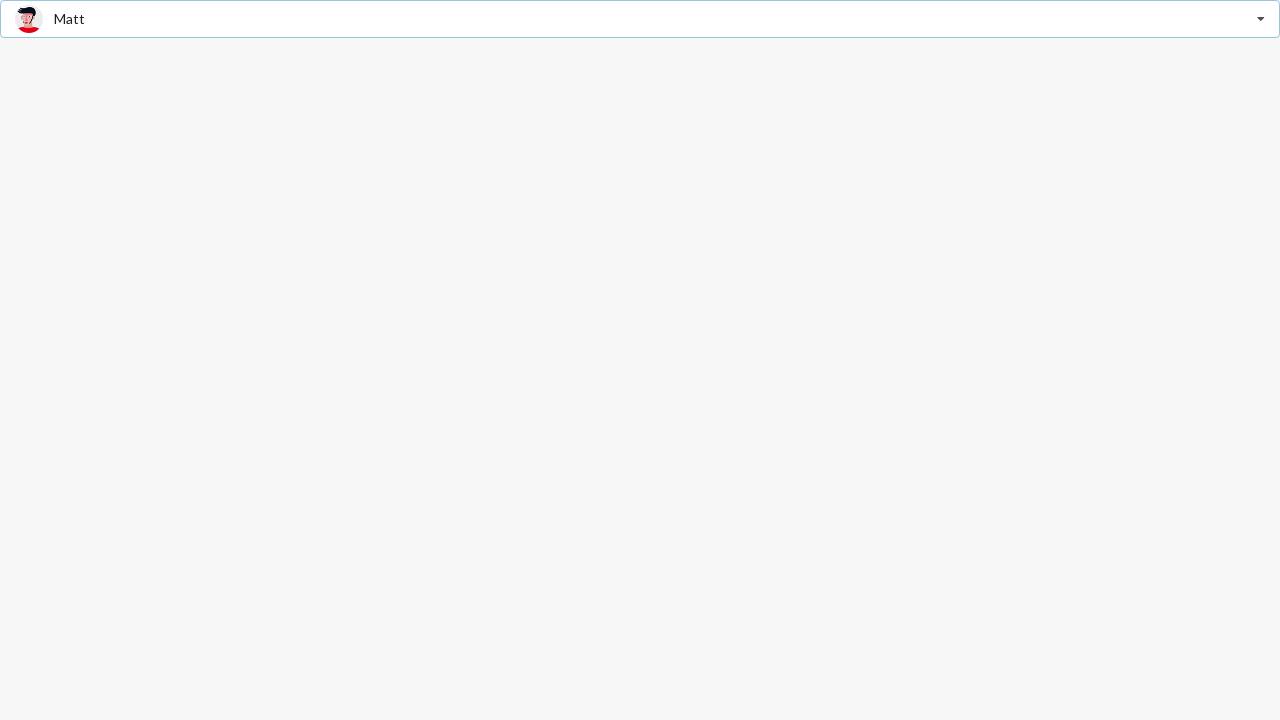

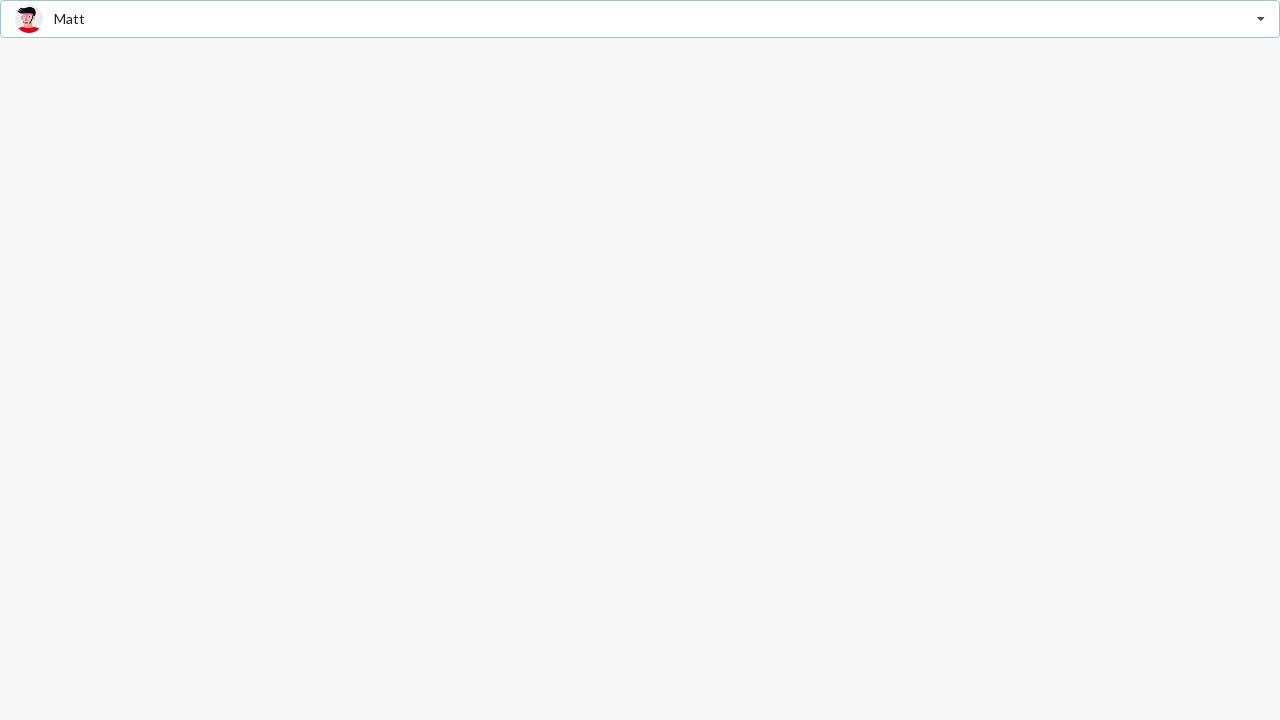